Tests an e-commerce practice site by searching for products containing "ber", adding all matching products to the cart, proceeding to checkout, and applying a promo code to verify discount functionality.

Starting URL: https://rahulshettyacademy.com/seleniumPractise/#/

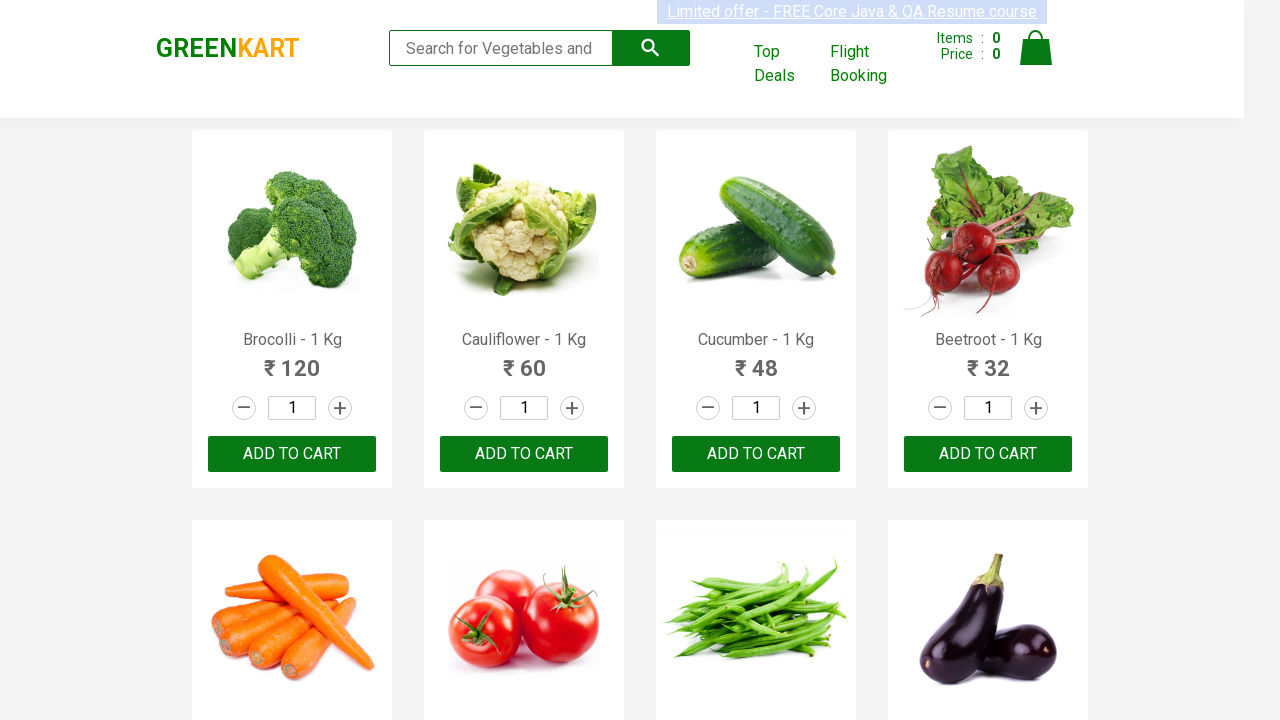

Filled search field with 'ber' to filter products on input[type='search']
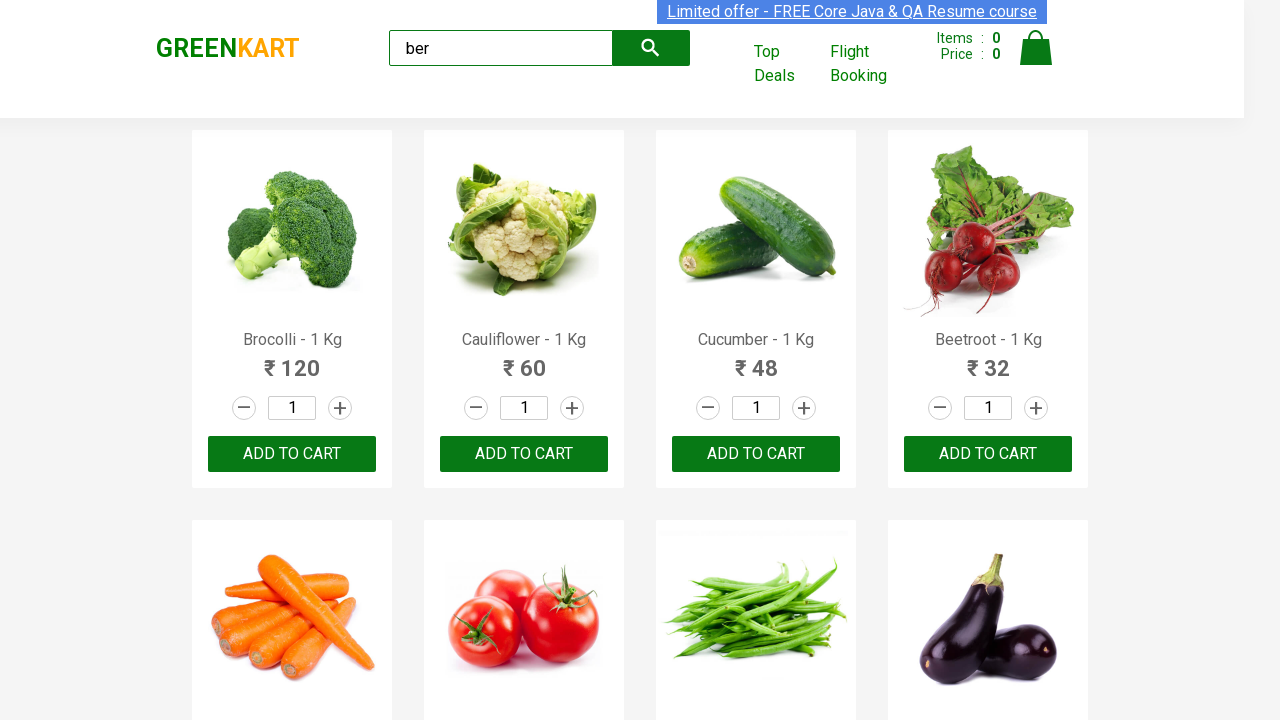

Waited for search results to filter
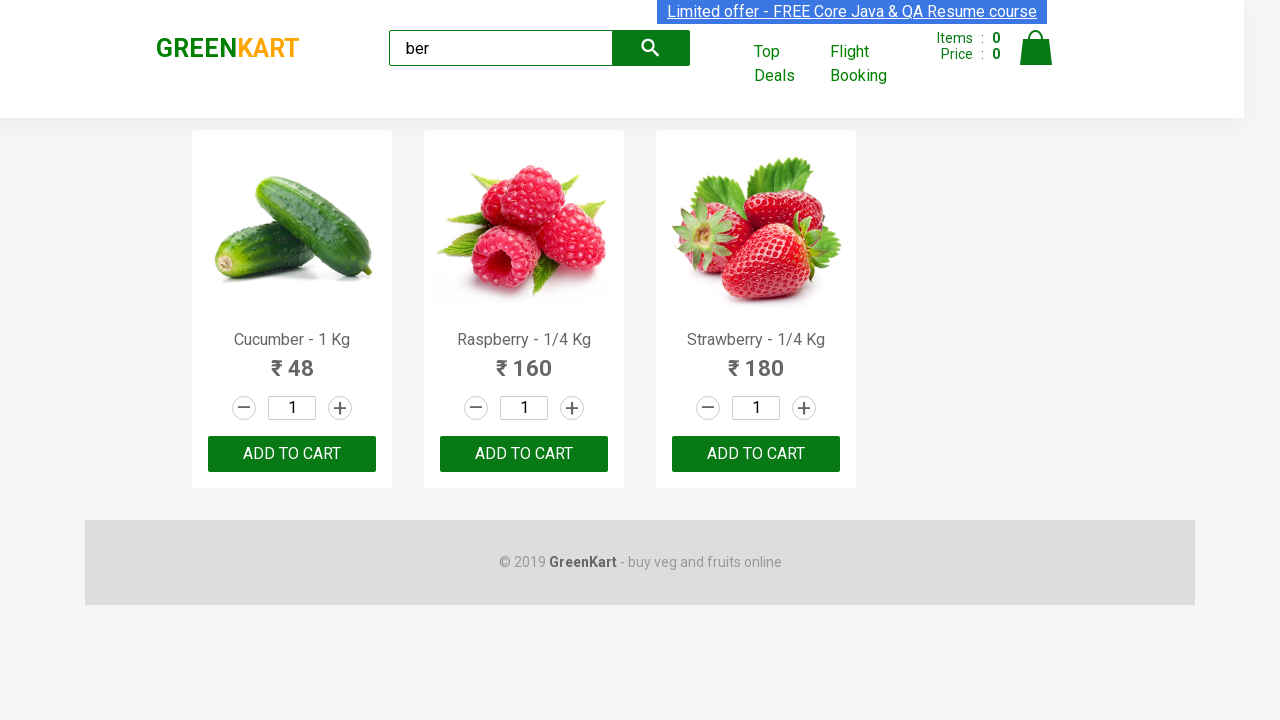

Verified 3 matching products are displayed
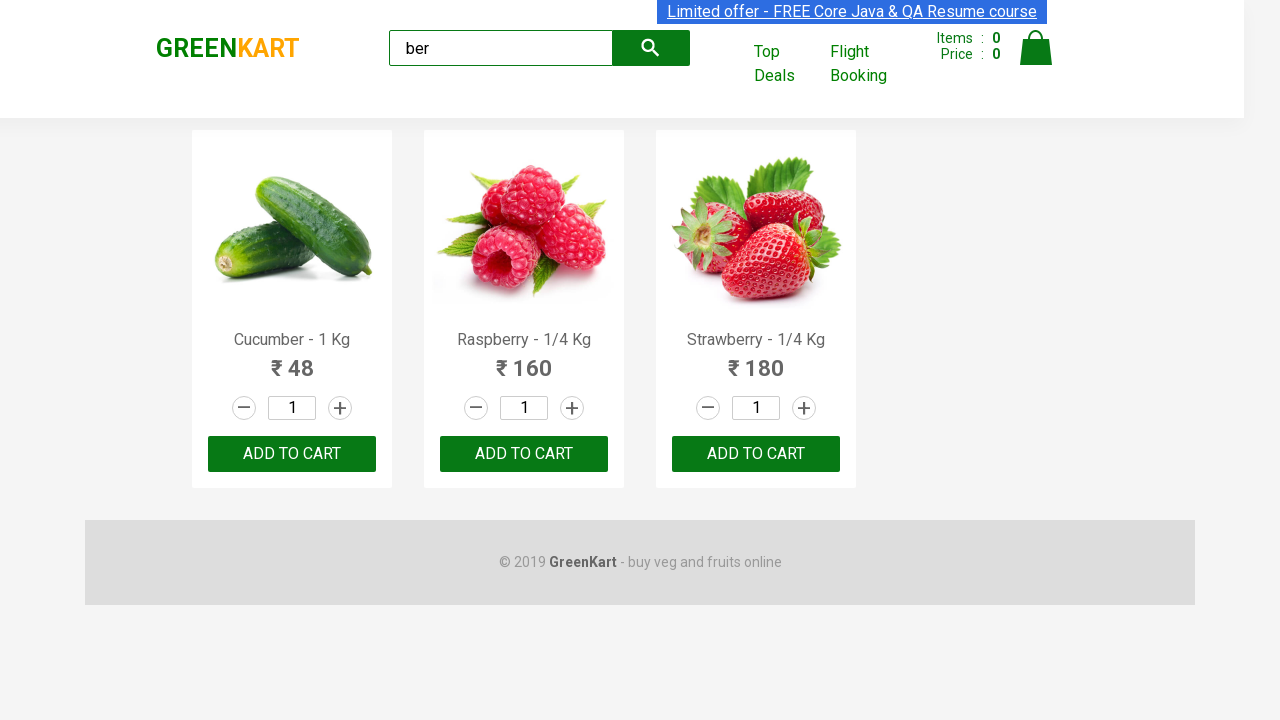

Clicked 'Add to cart' button for product 1 at (292, 454) on xpath=//div[@class='product-action']/button >> nth=0
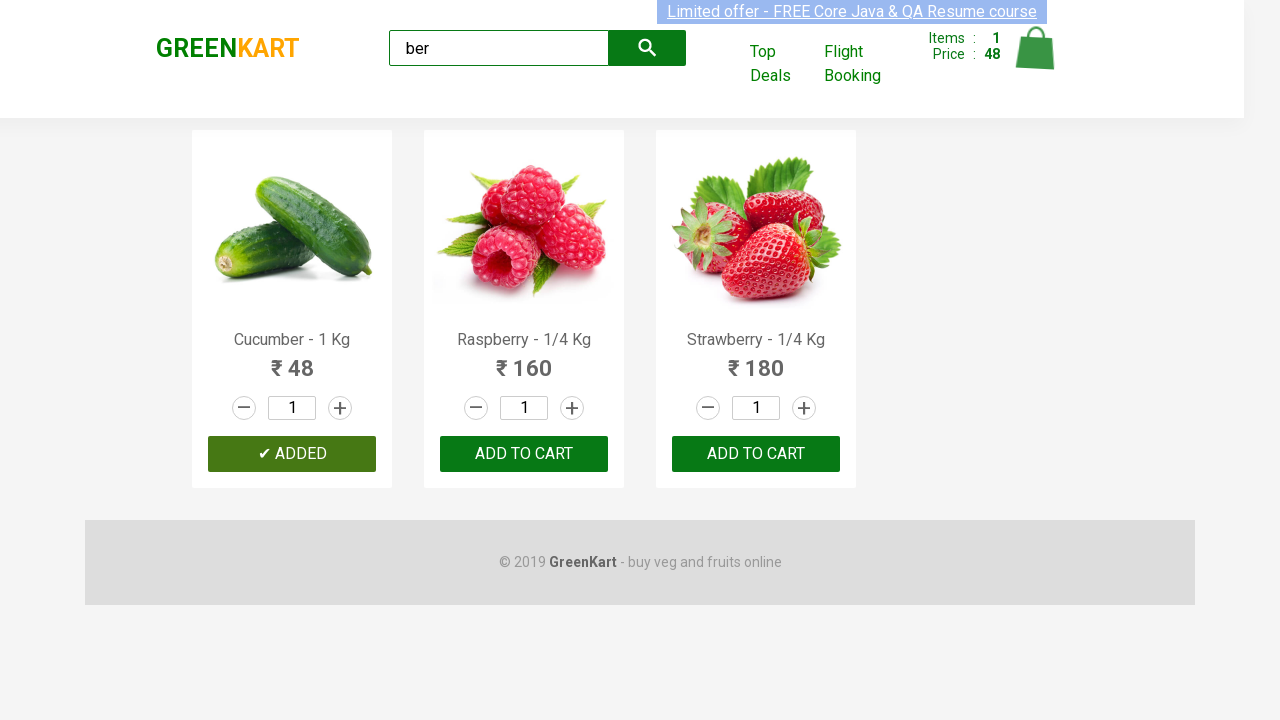

Clicked 'Add to cart' button for product 2 at (524, 454) on xpath=//div[@class='product-action']/button >> nth=1
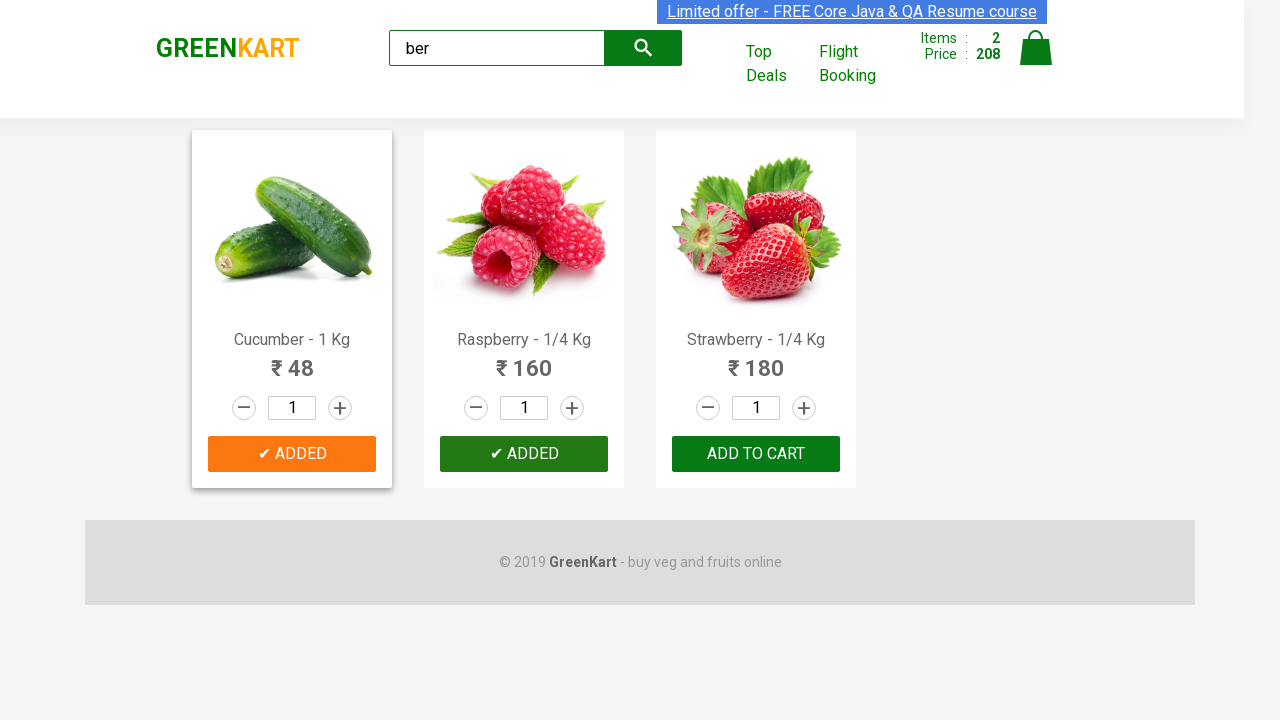

Clicked 'Add to cart' button for product 3 at (756, 454) on xpath=//div[@class='product-action']/button >> nth=2
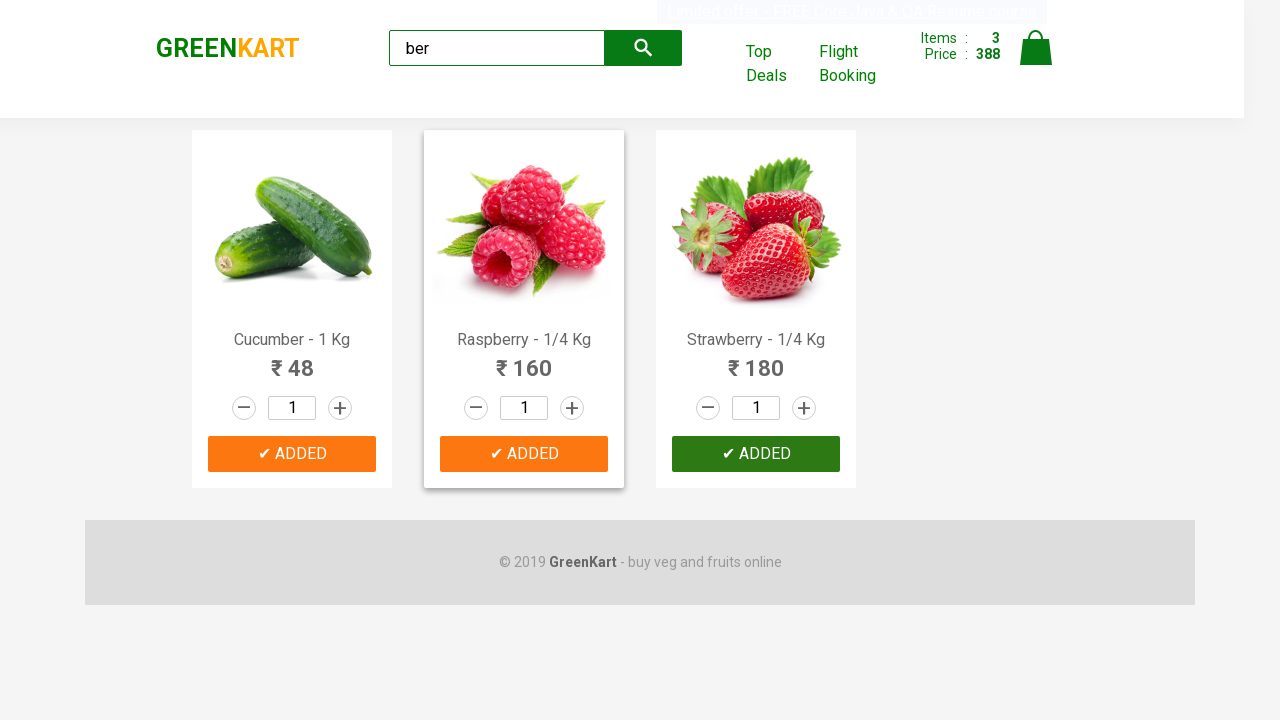

Clicked cart icon to view shopping cart at (1036, 59) on a.cart-icon
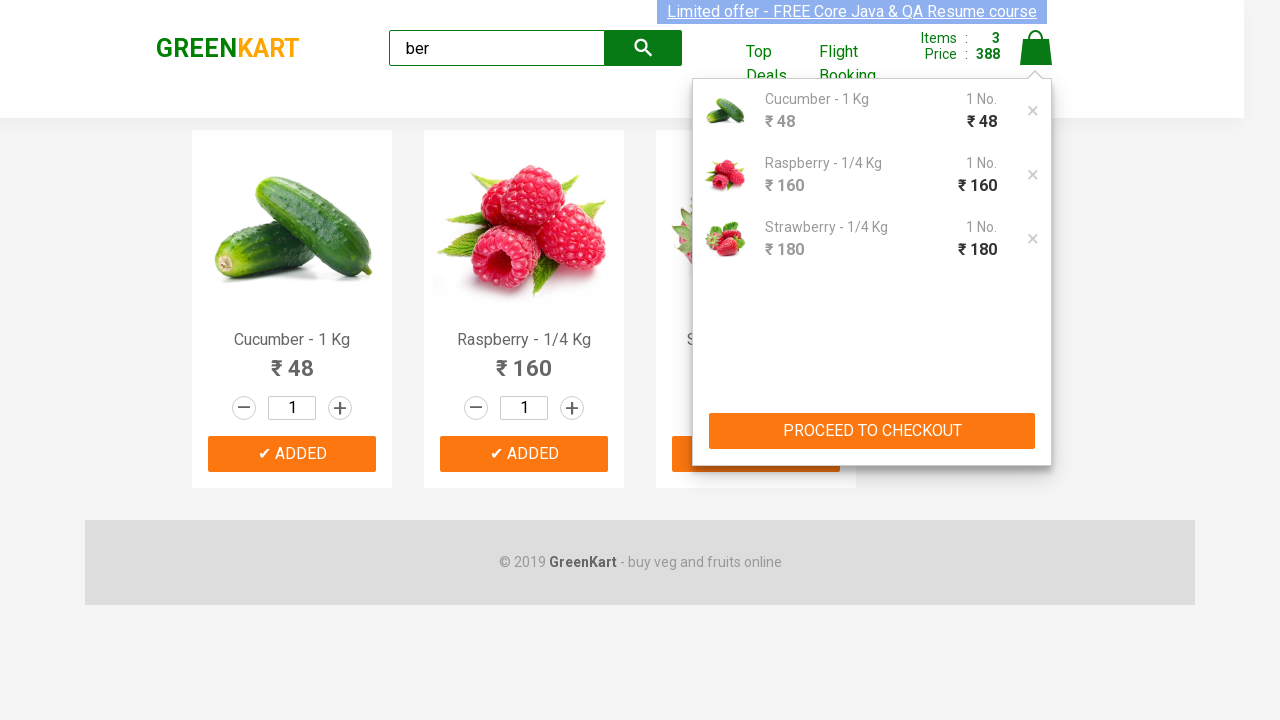

Clicked 'PROCEED TO CHECKOUT' button at (872, 431) on xpath=//button[text()='PROCEED TO CHECKOUT']
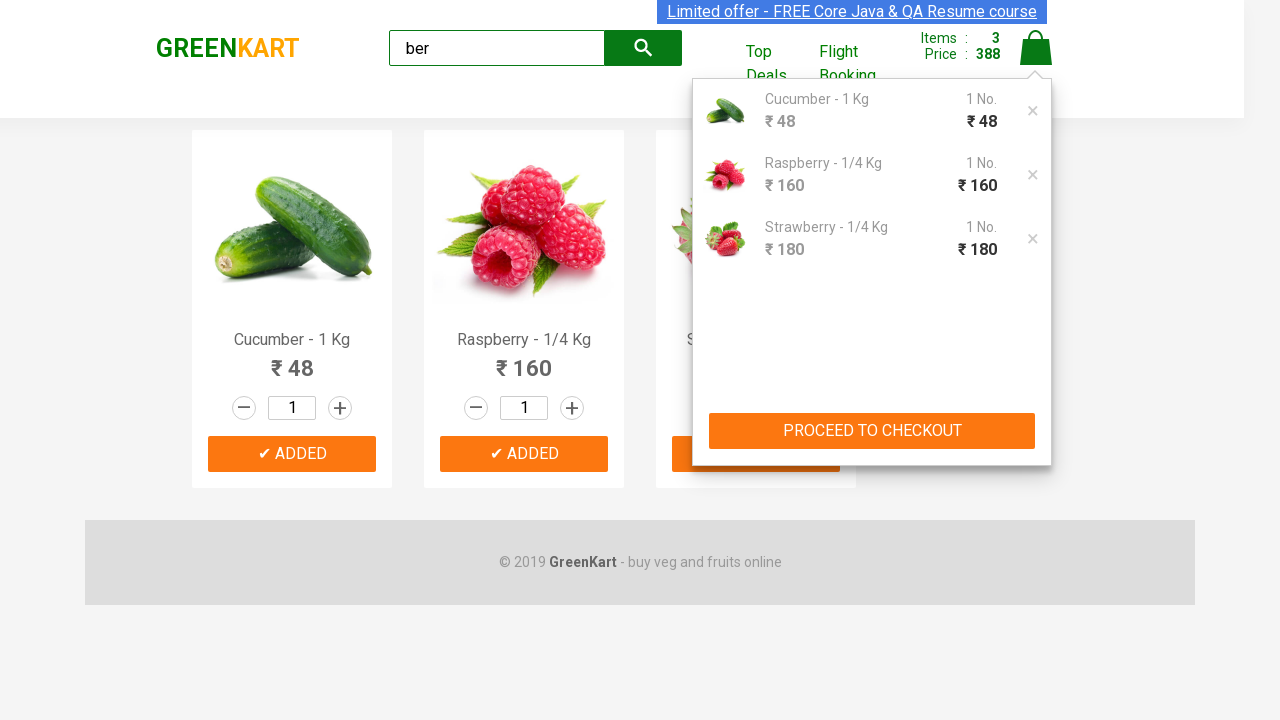

Checkout page loaded and discount amount element appeared
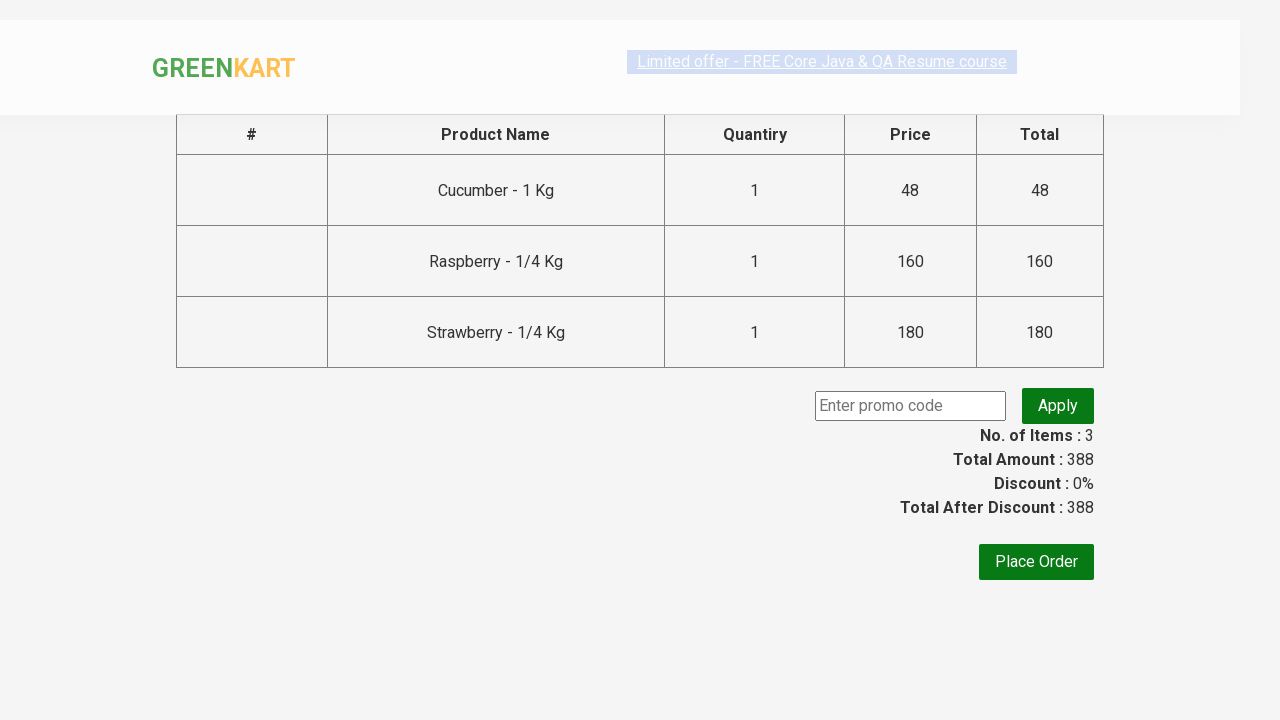

Entered promo code 'rahulshettyacademy' in promo field on .promoCode
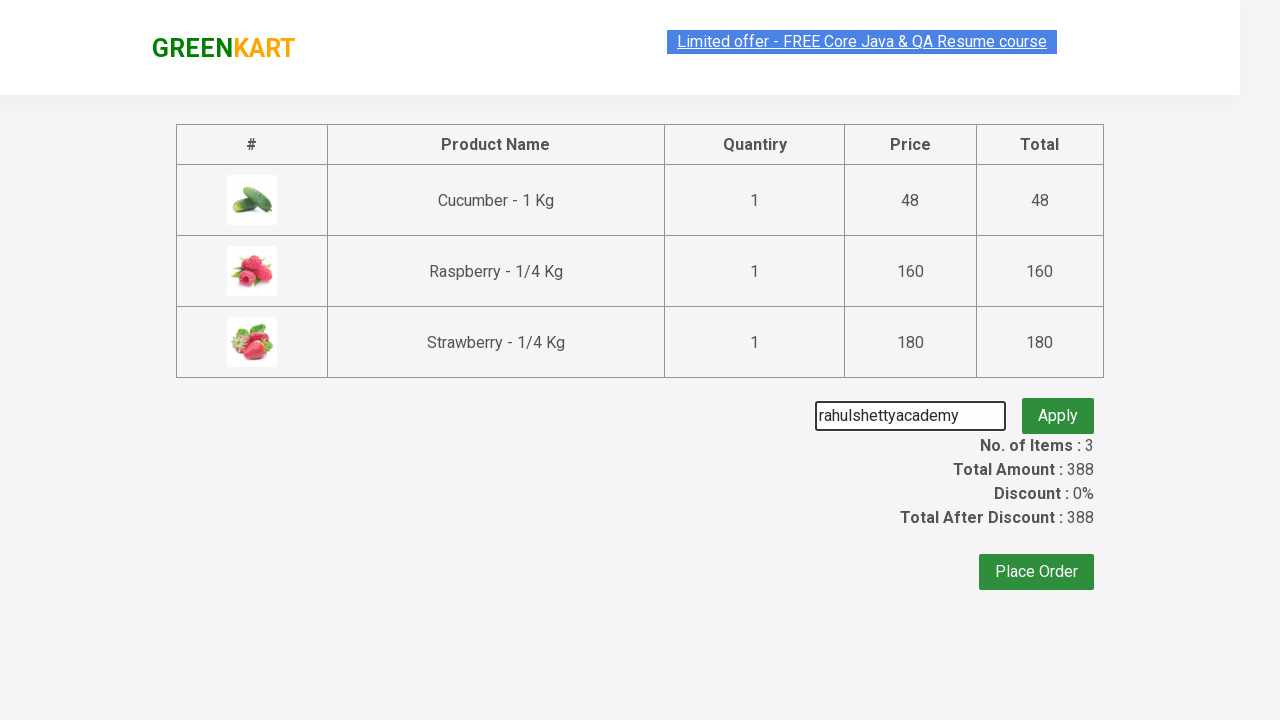

Clicked 'Apply' button to apply promo code at (1058, 406) on .promoBtn
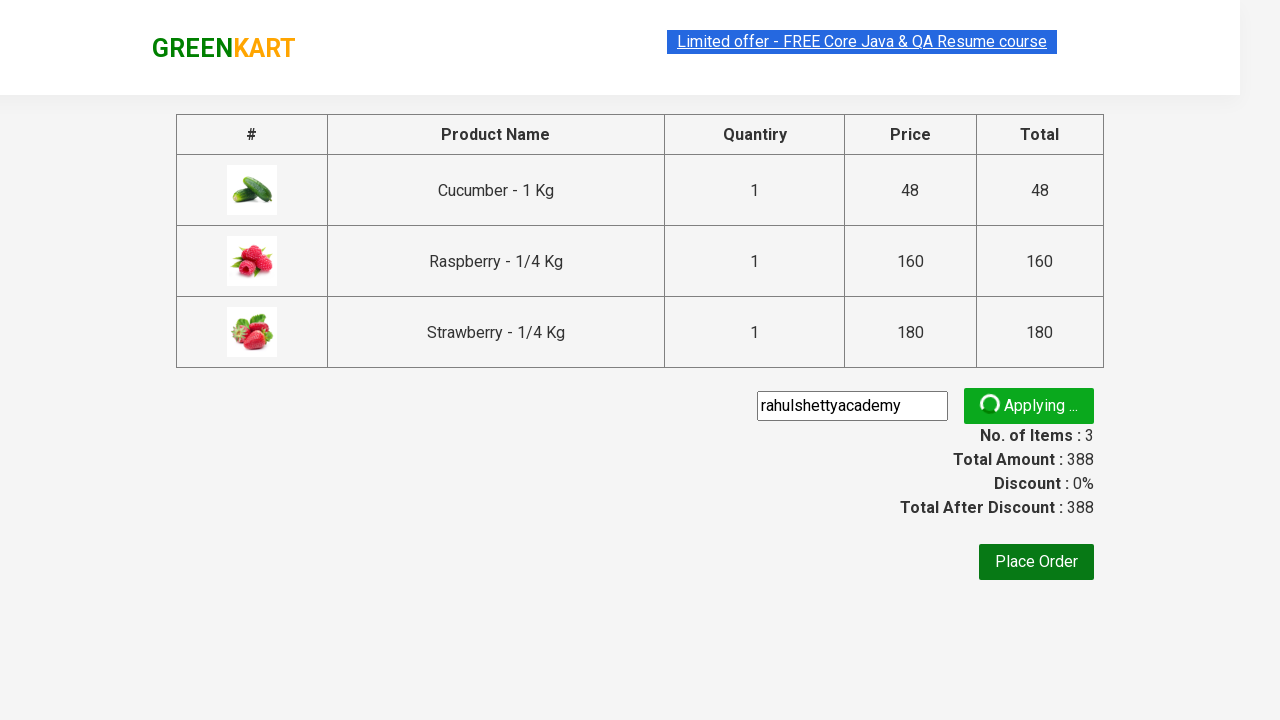

Promo code was successfully applied and promo info appeared
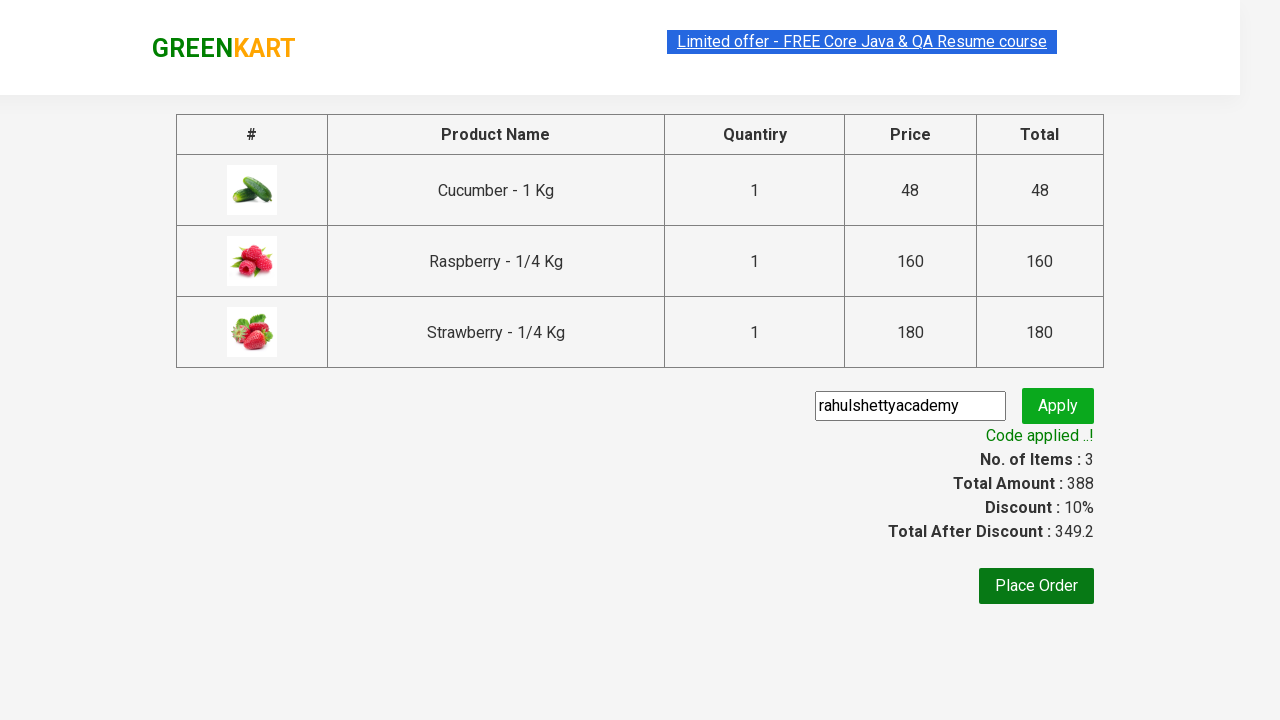

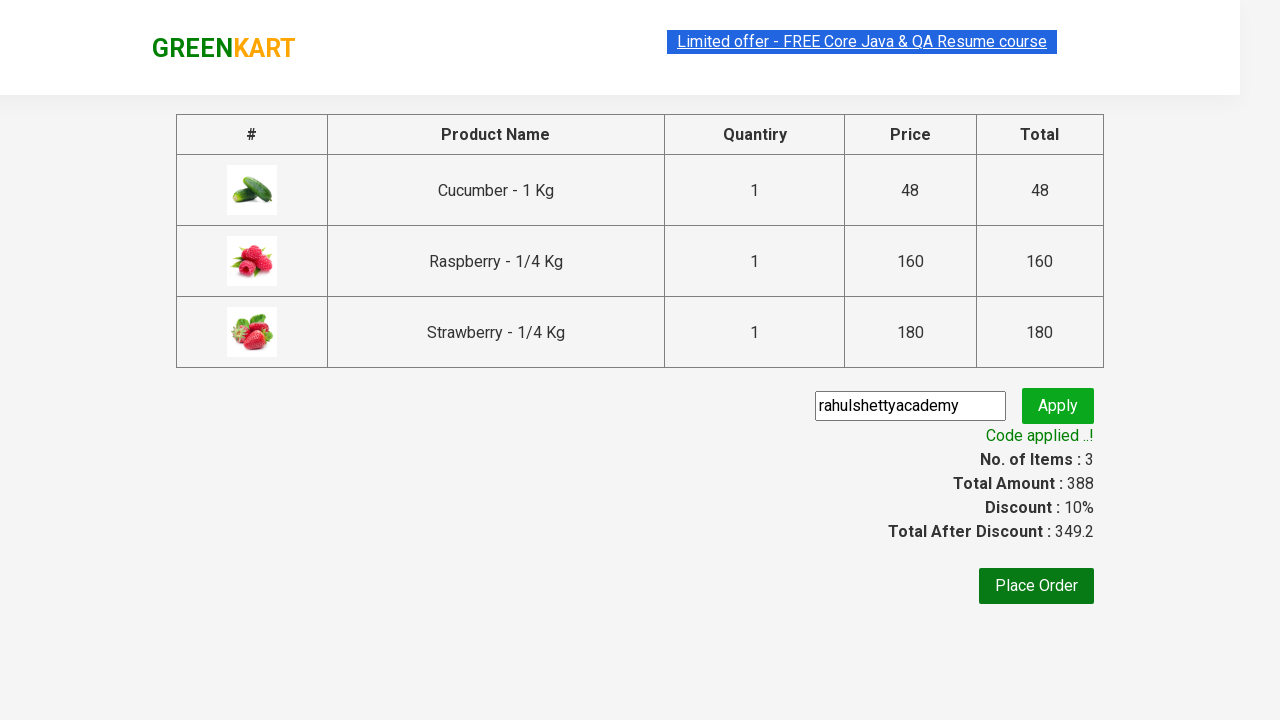